Tests that a todo item is removed if edited to an empty string

Starting URL: https://demo.playwright.dev/todomvc

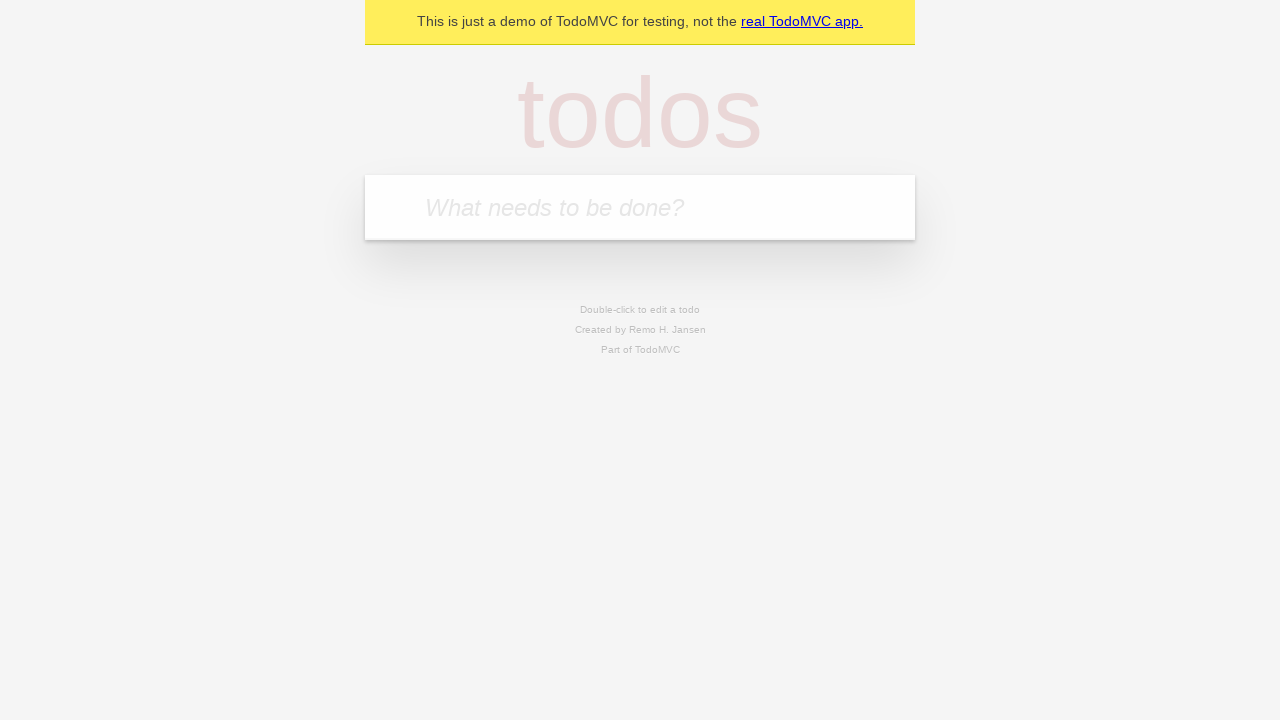

Filled new todo field with 'buy some cheese' on internal:attr=[placeholder="What needs to be done?"i]
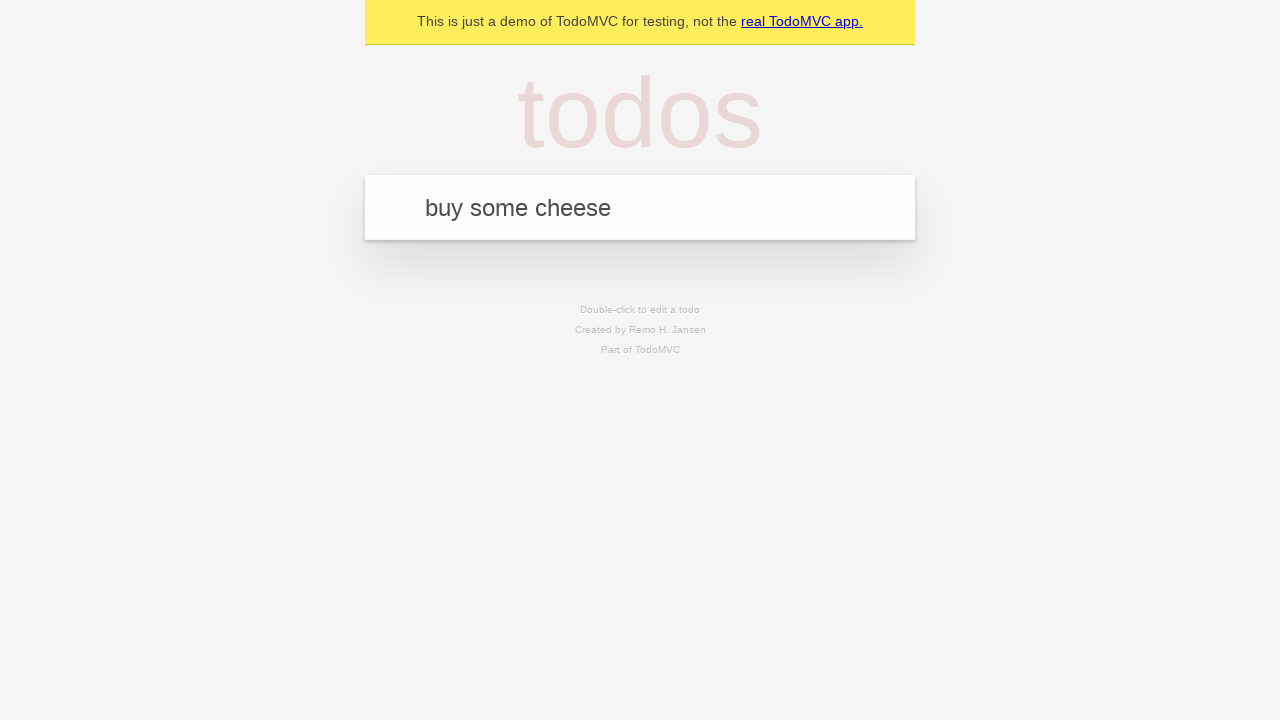

Pressed Enter to create first todo item on internal:attr=[placeholder="What needs to be done?"i]
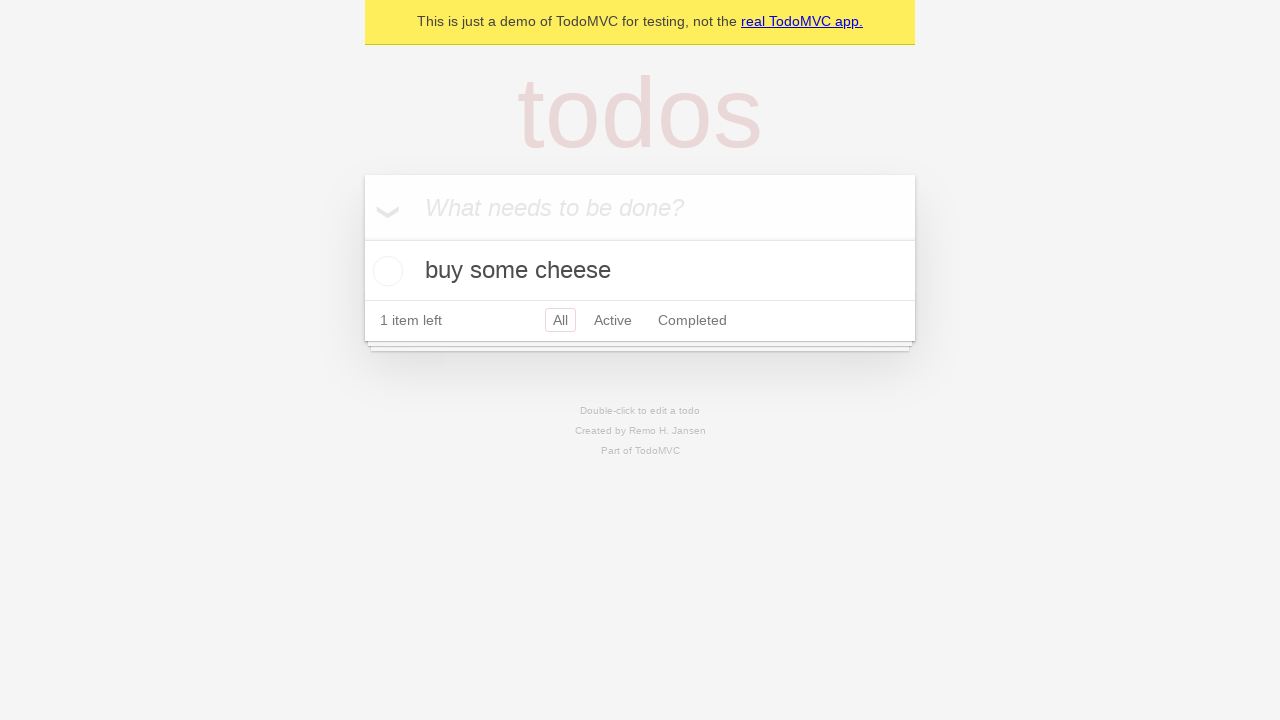

Filled new todo field with 'feed the cat' on internal:attr=[placeholder="What needs to be done?"i]
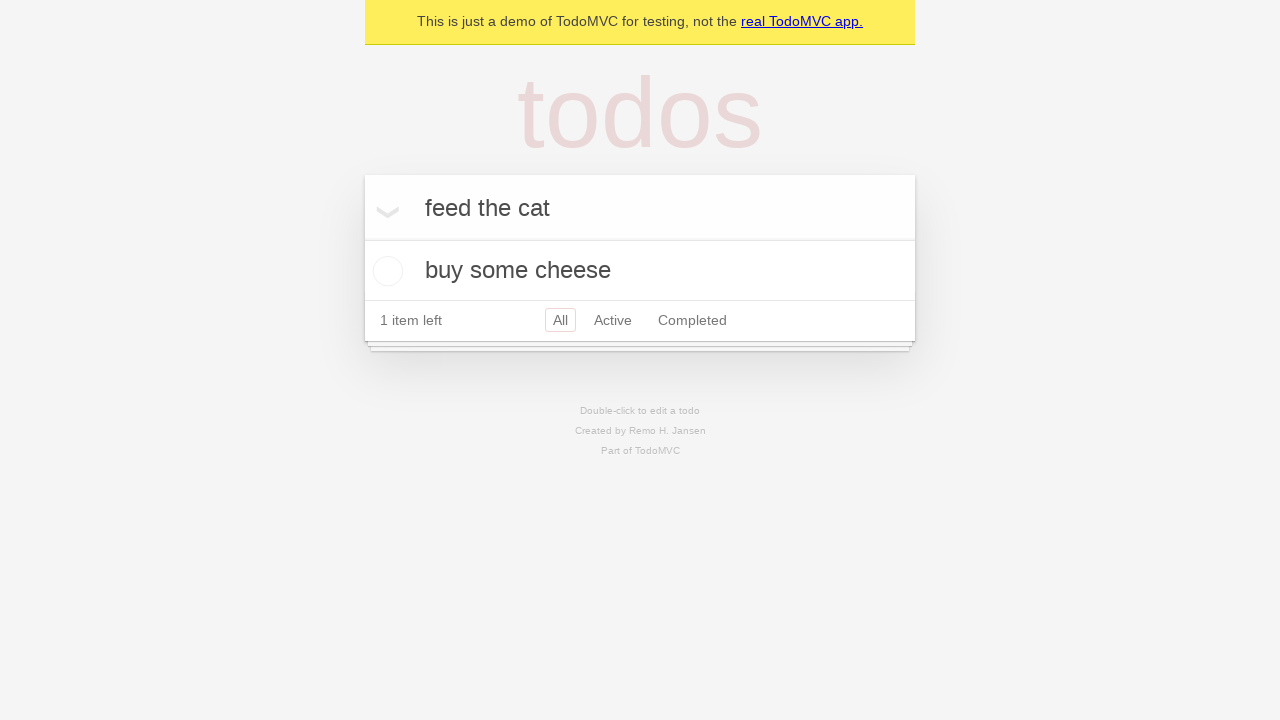

Pressed Enter to create second todo item on internal:attr=[placeholder="What needs to be done?"i]
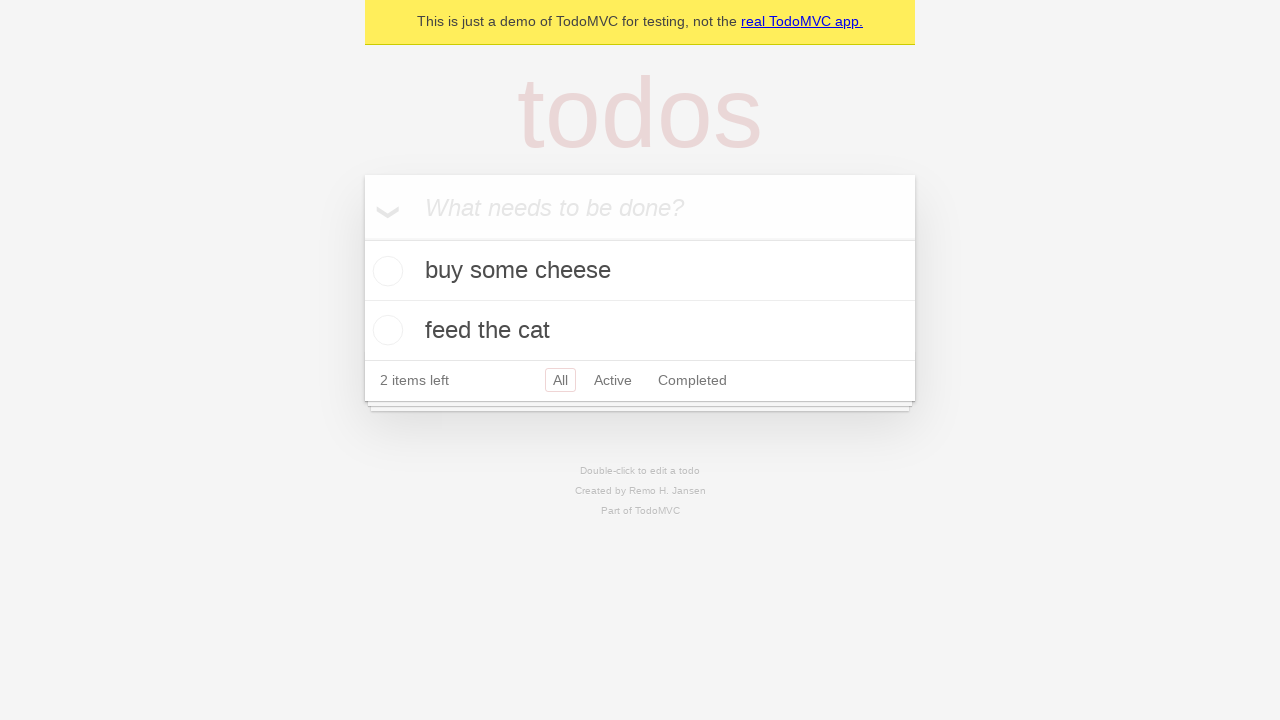

Filled new todo field with 'book a doctors appointment' on internal:attr=[placeholder="What needs to be done?"i]
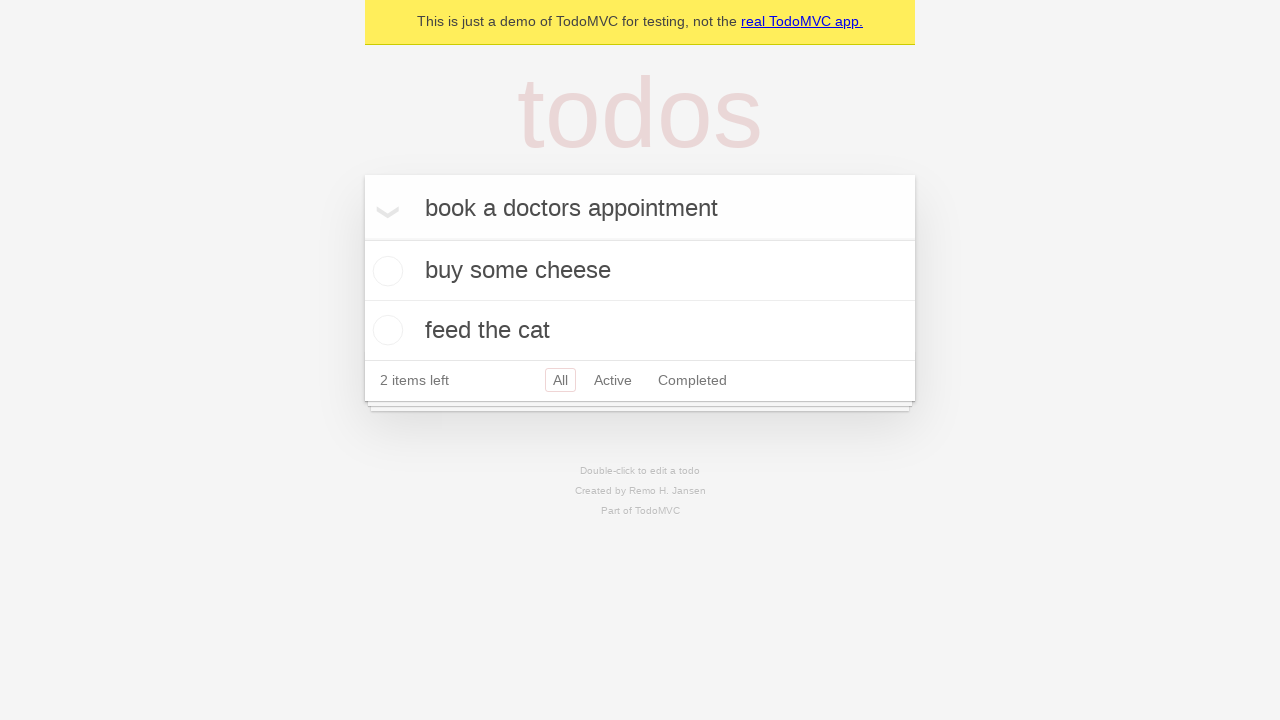

Pressed Enter to create third todo item on internal:attr=[placeholder="What needs to be done?"i]
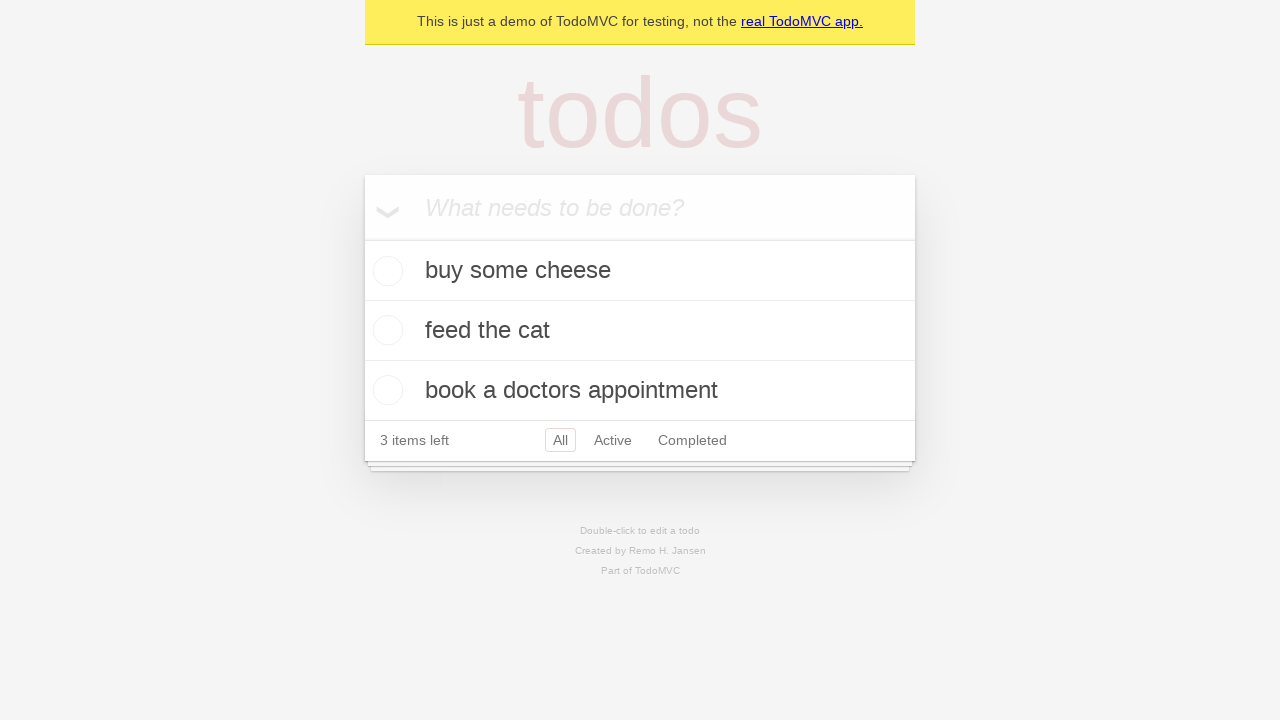

Waited for all three todo items to be created
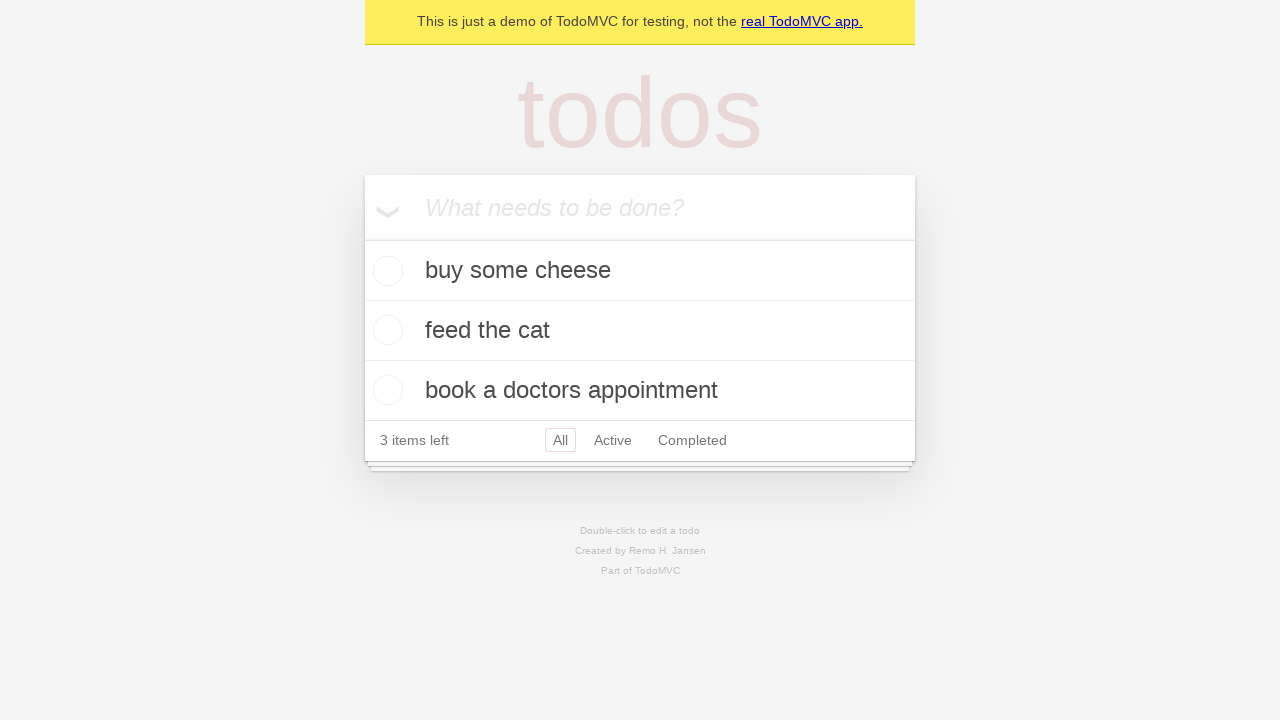

Double-clicked second todo item to enter edit mode at (640, 331) on internal:testid=[data-testid="todo-item"s] >> nth=1
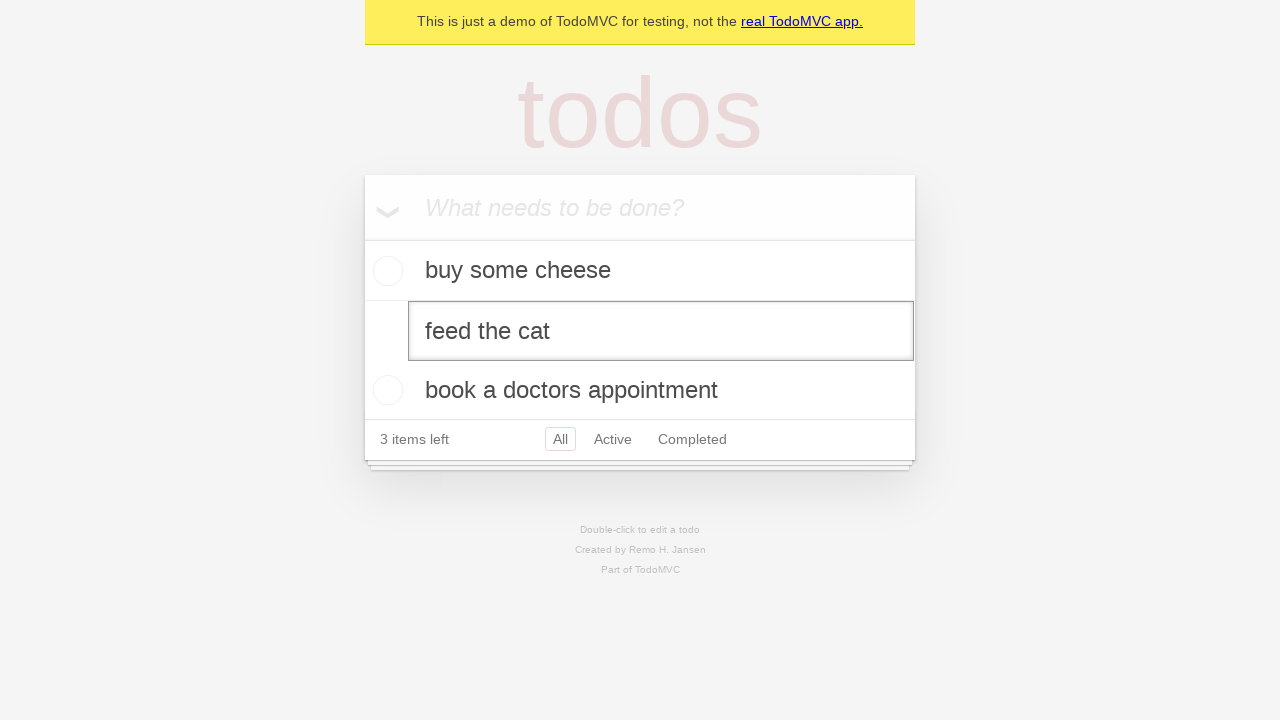

Cleared the edit field to enter empty string on internal:testid=[data-testid="todo-item"s] >> nth=1 >> internal:role=textbox[nam
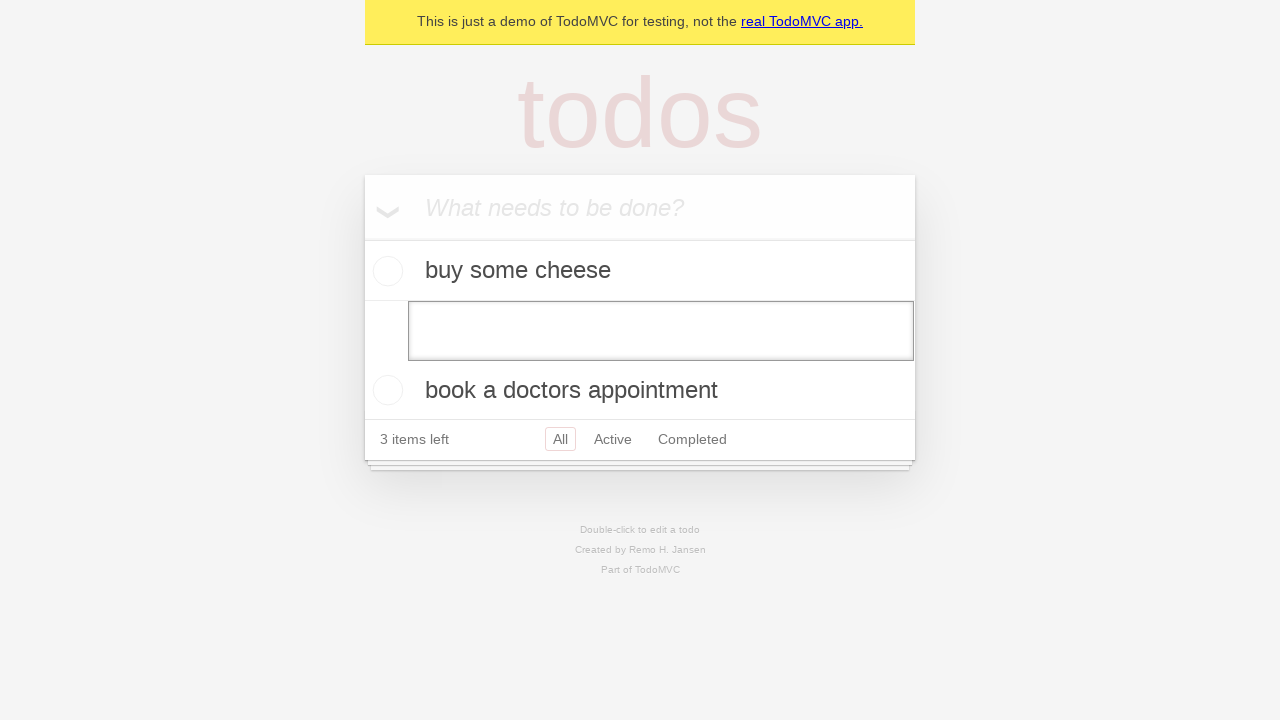

Pressed Enter to confirm edit with empty string, removing the todo item on internal:testid=[data-testid="todo-item"s] >> nth=1 >> internal:role=textbox[nam
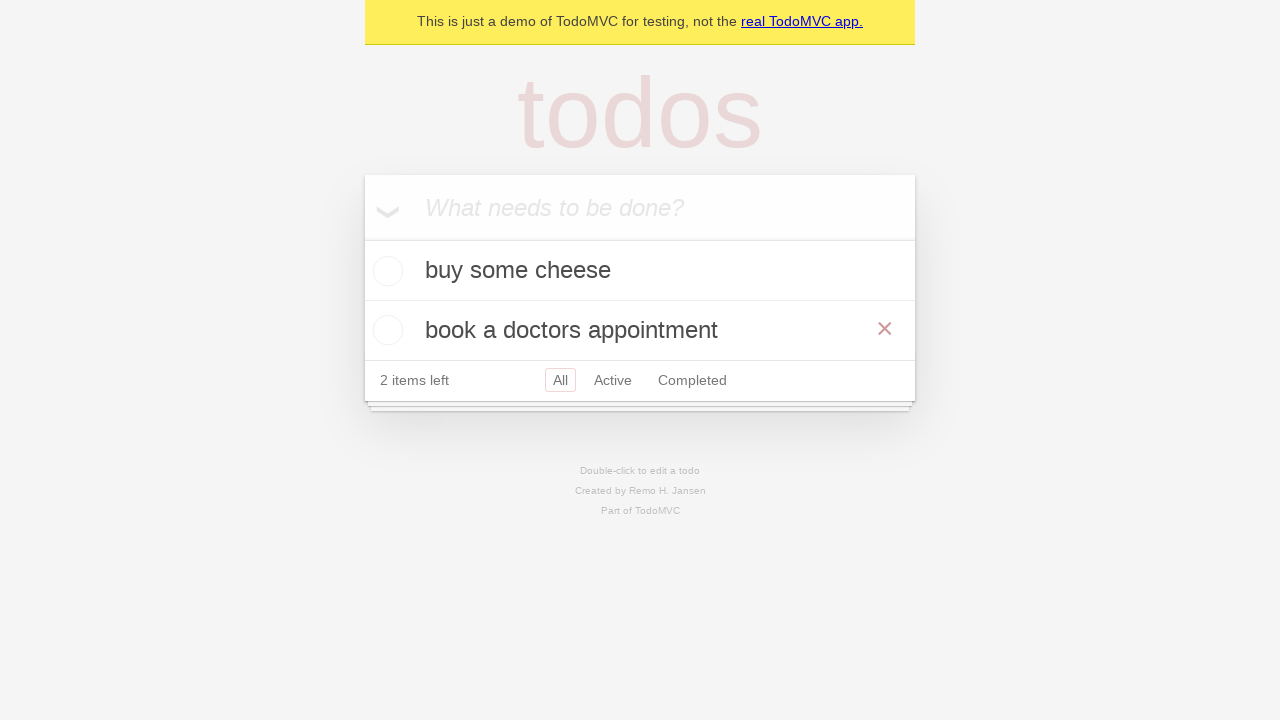

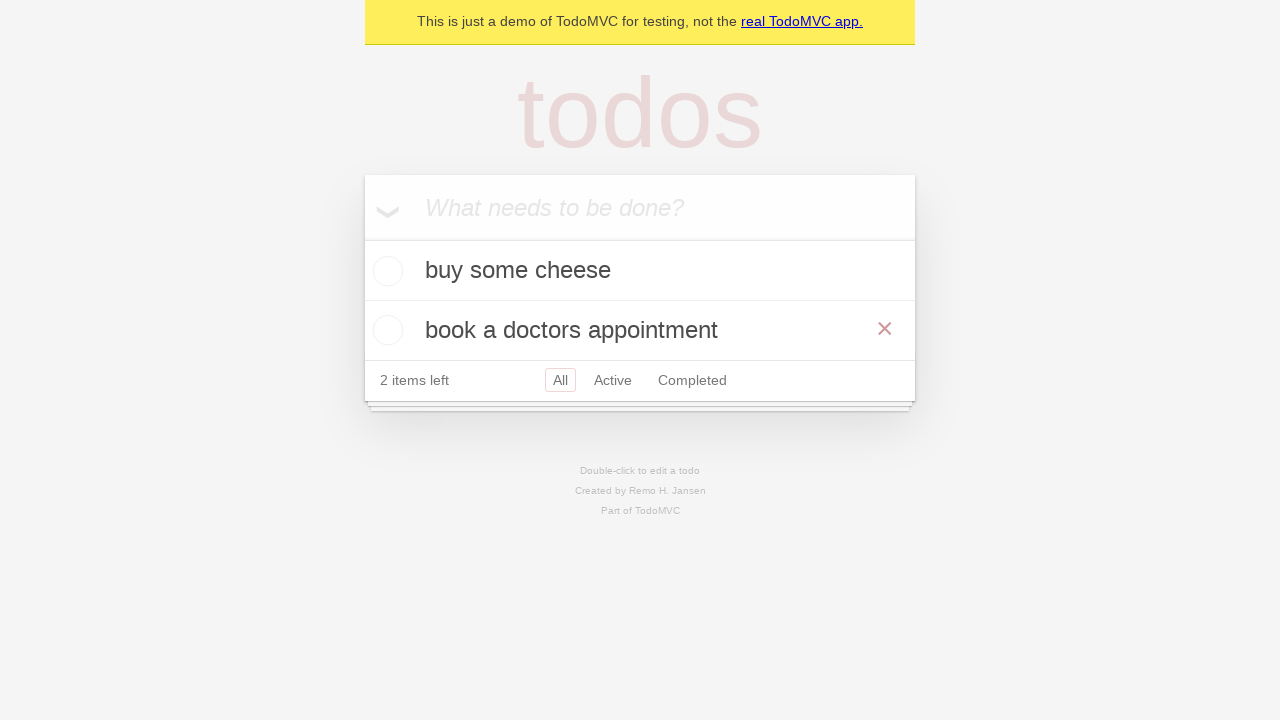